Tests nested frames navigation by clicking on the Nested Frames link, then switching to nested iframes (frame-top and frame-middle) and verifying content is accessible within the nested frame structure.

Starting URL: http://the-internet.herokuapp.com/

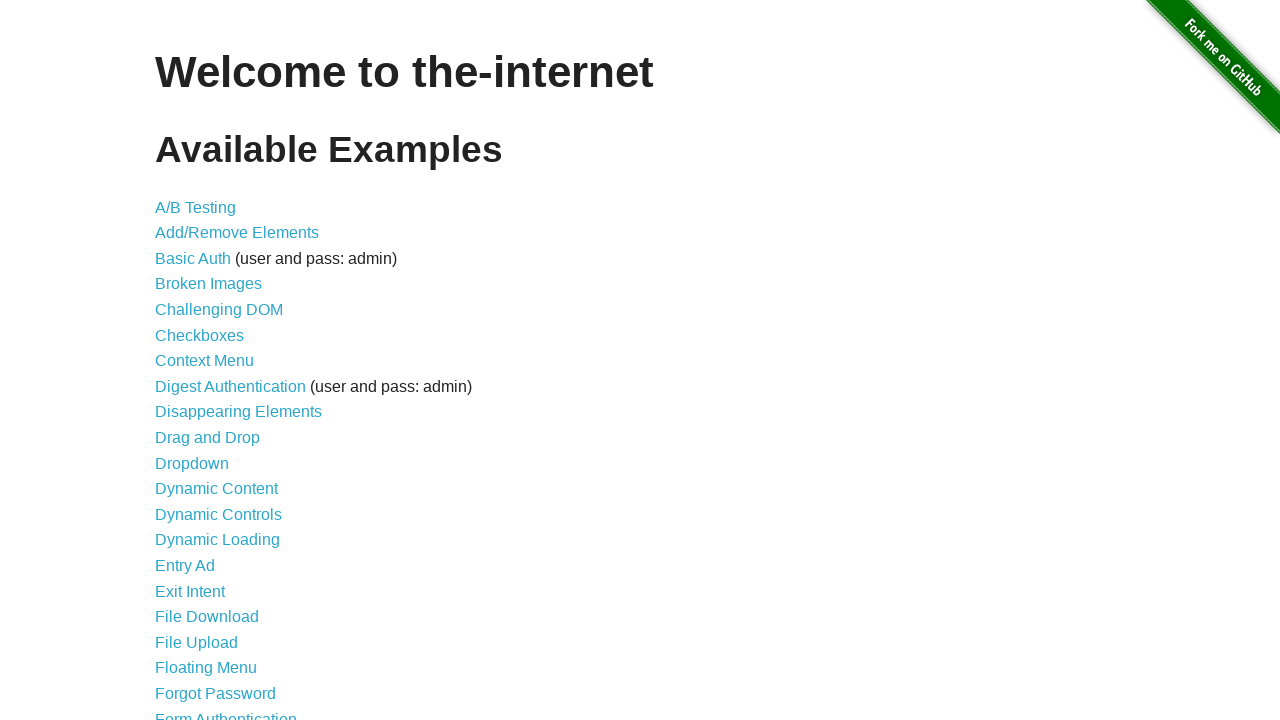

Clicked on 'Nested Frames' link at (210, 395) on xpath=//a[text()='Nested Frames']
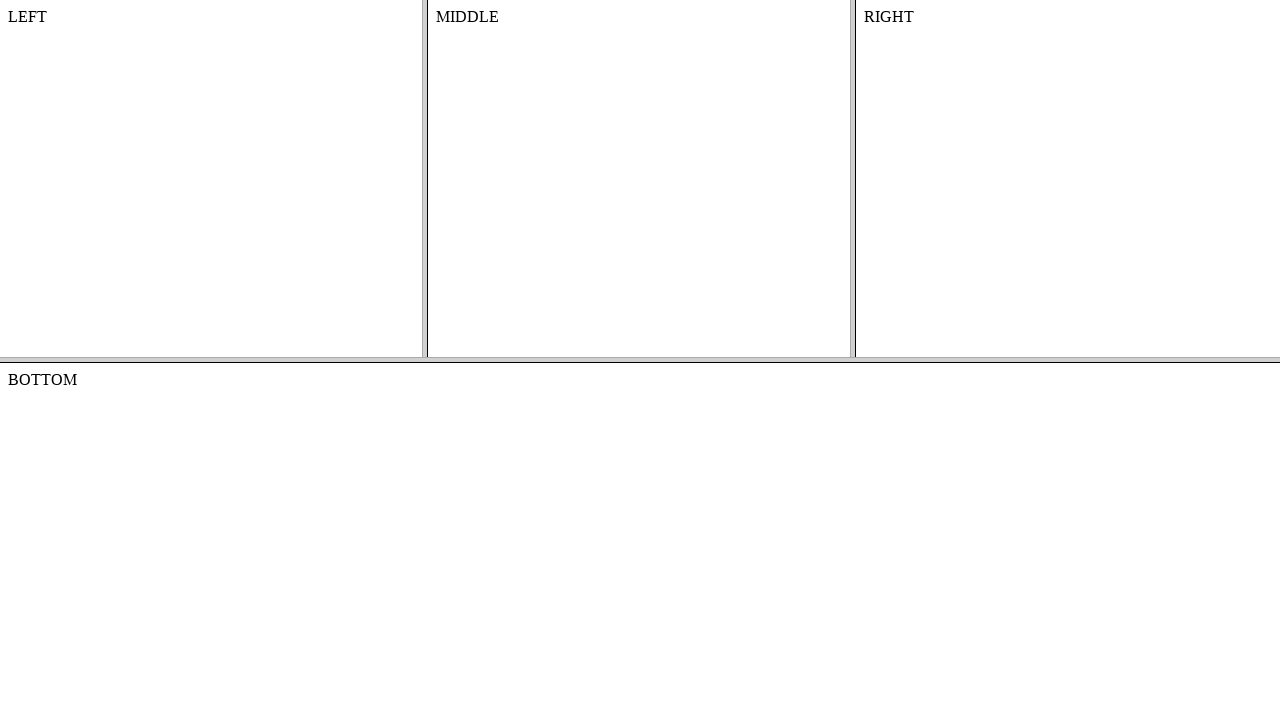

Nested Frames page loaded (domcontentloaded)
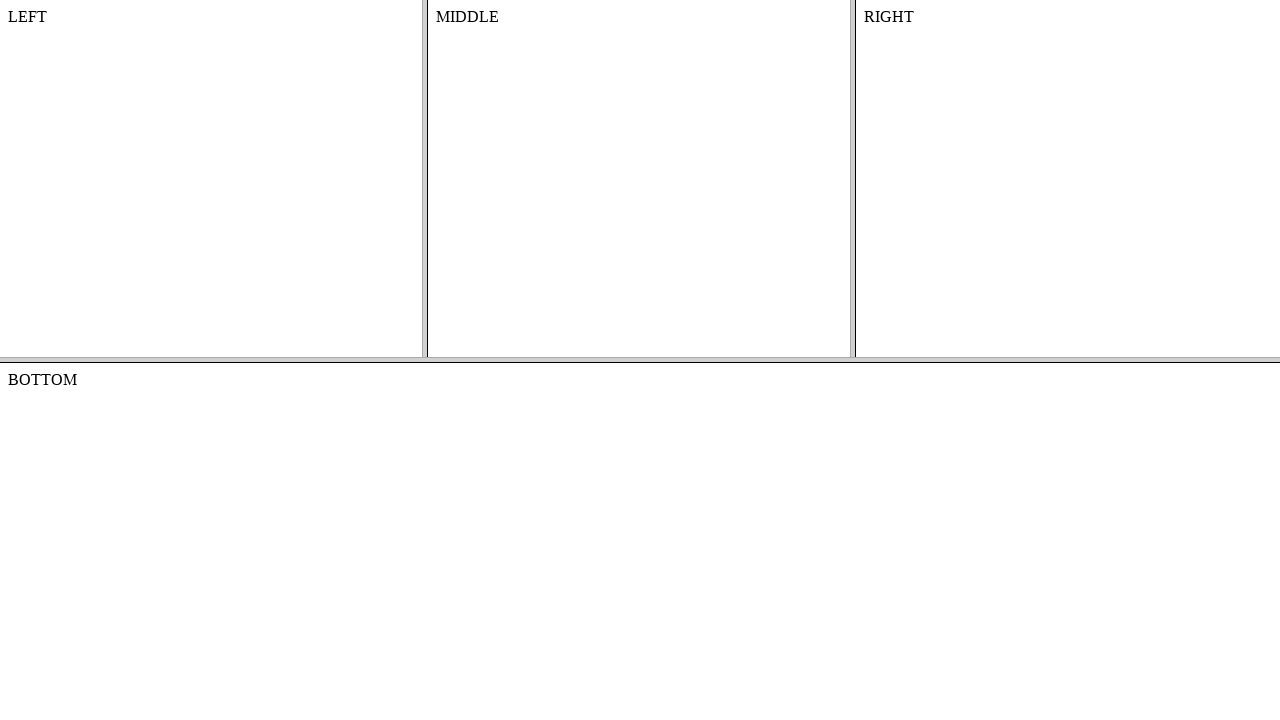

Located frame-top iframe
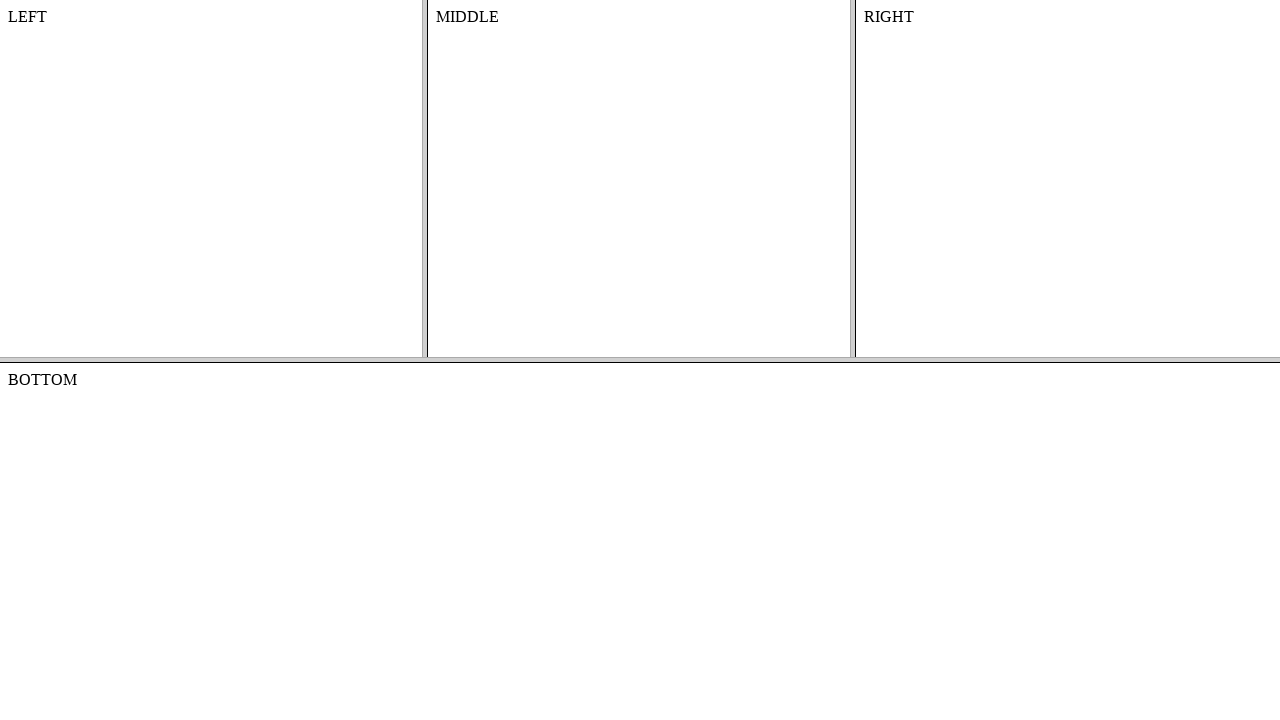

Located frame-middle iframe within frame-top
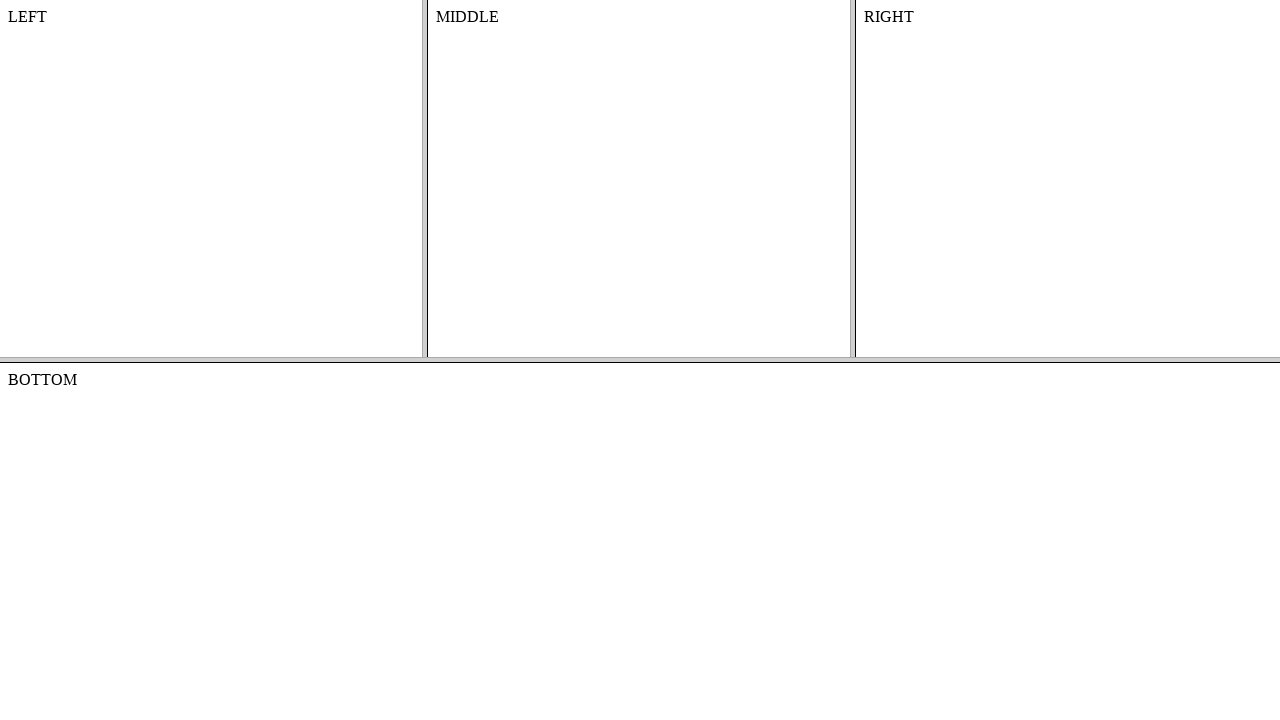

Content element found and accessible in nested frame-middle
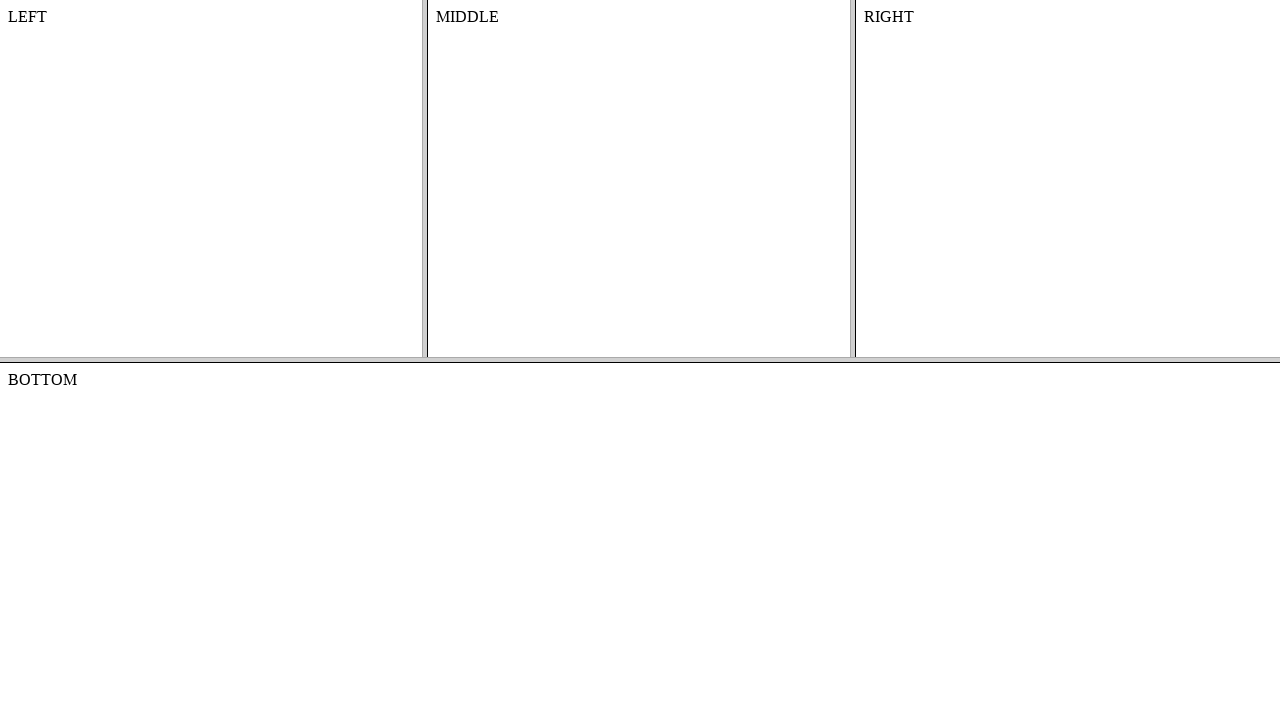

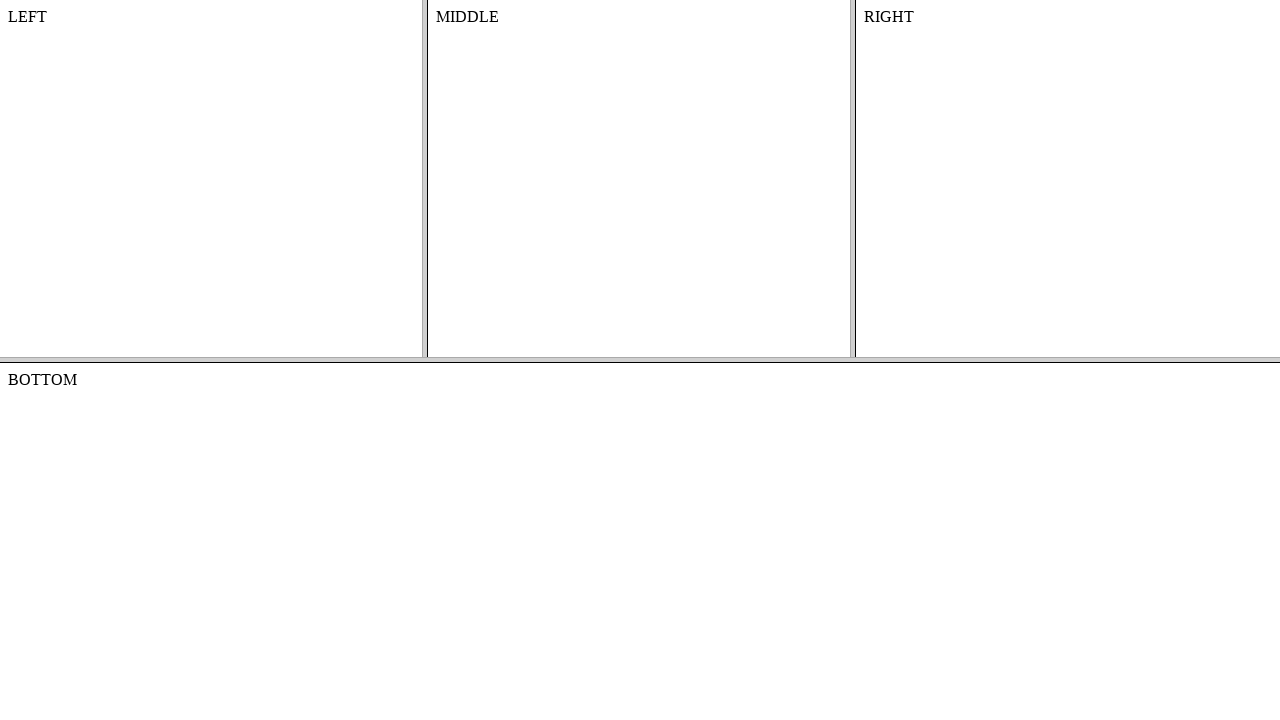